Tests that todo data persists after page reload

Starting URL: https://demo.playwright.dev/todomvc

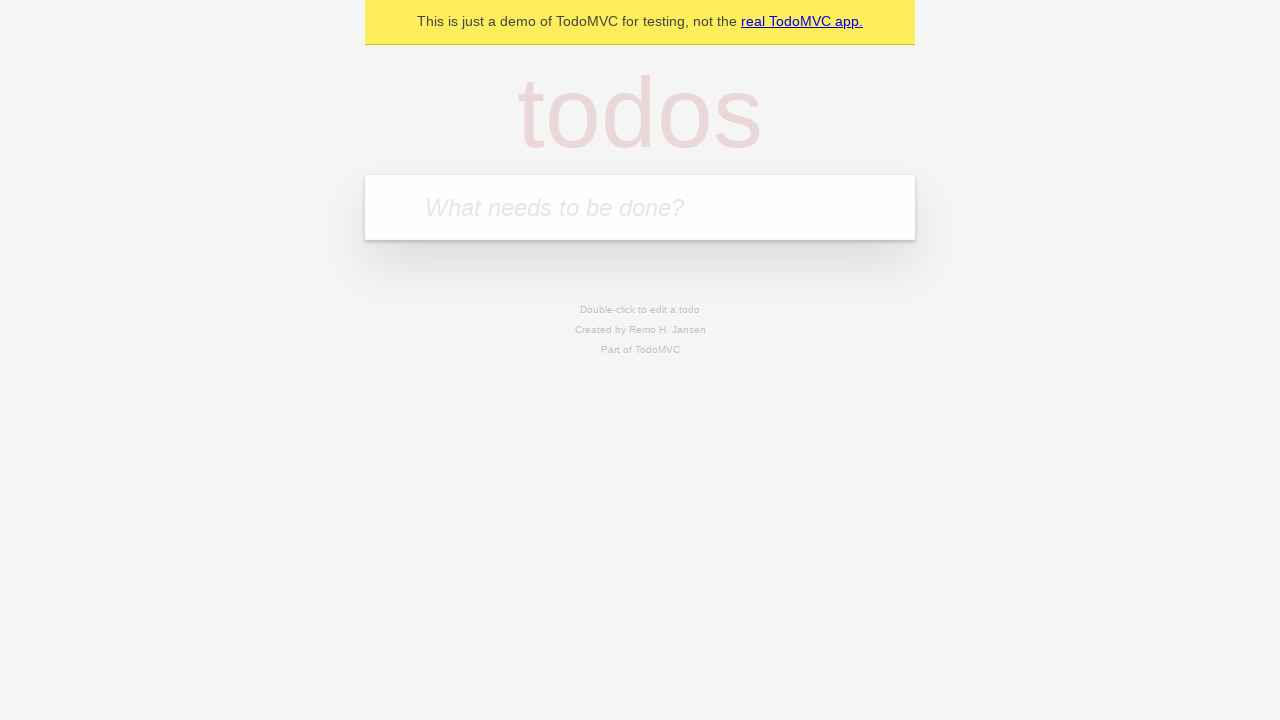

Filled new todo input with 'buy some cheese' on .new-todo
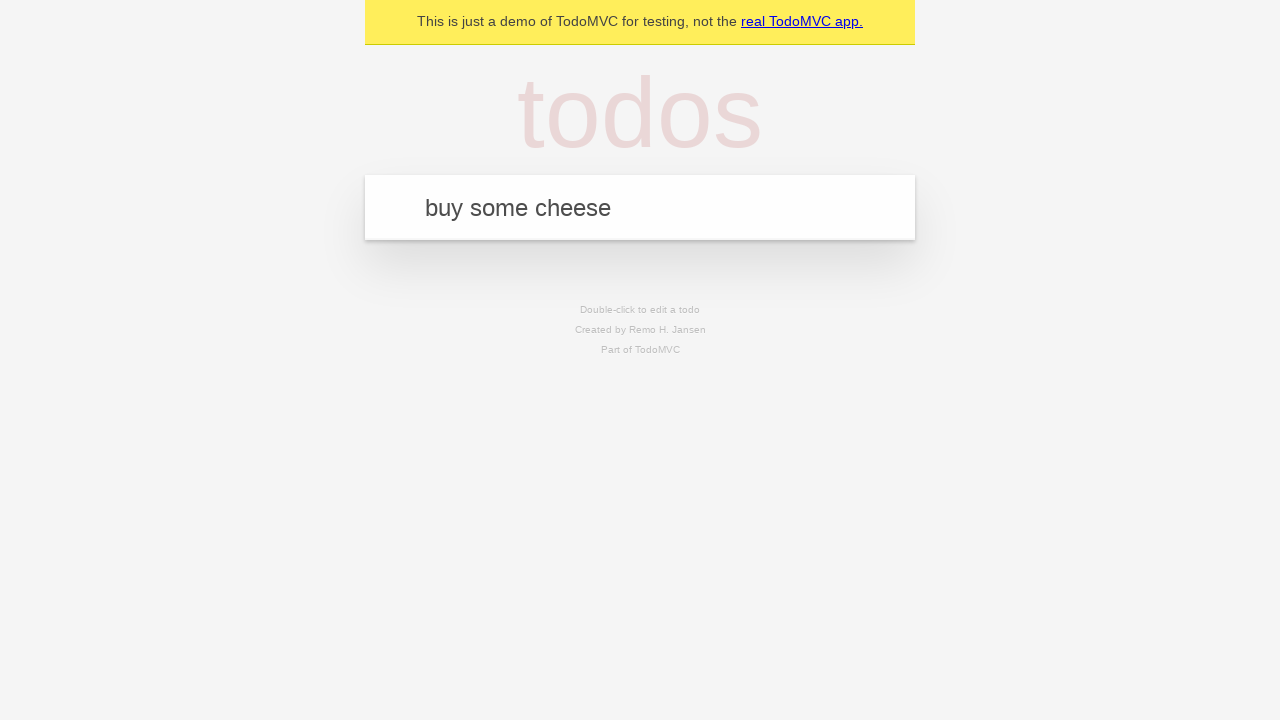

Pressed Enter to create first todo on .new-todo
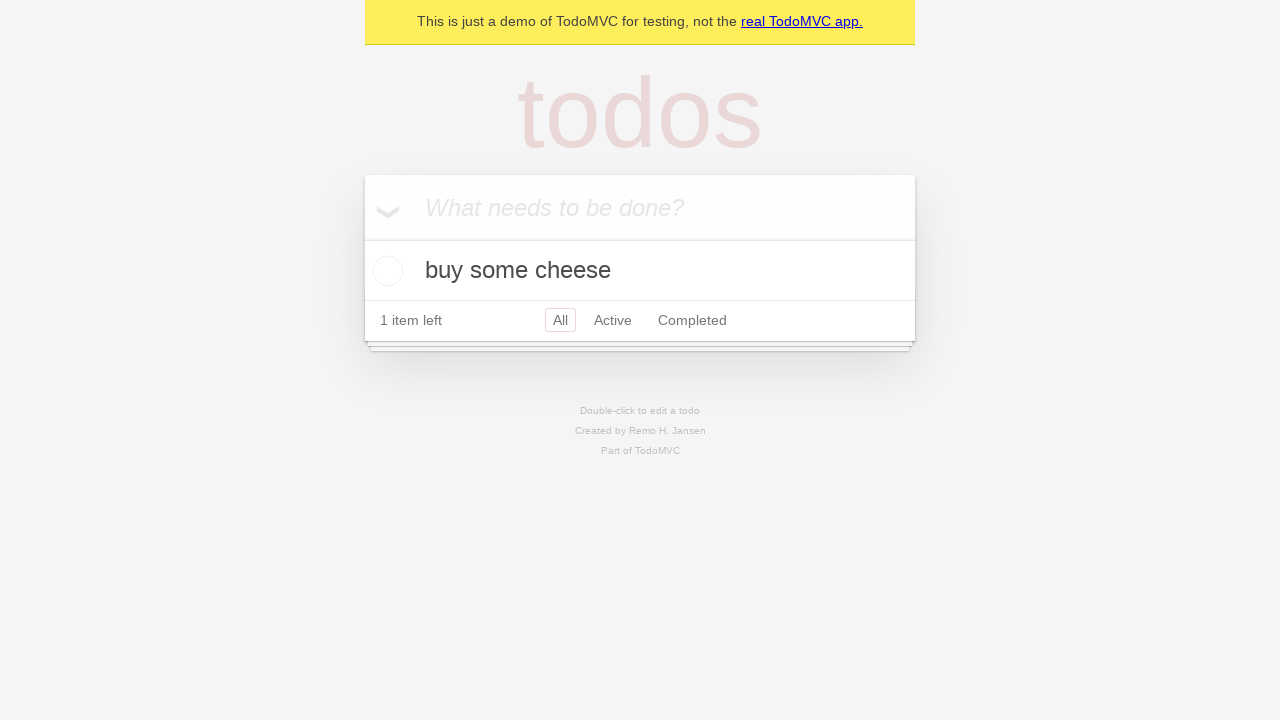

Filled new todo input with 'feed the cat' on .new-todo
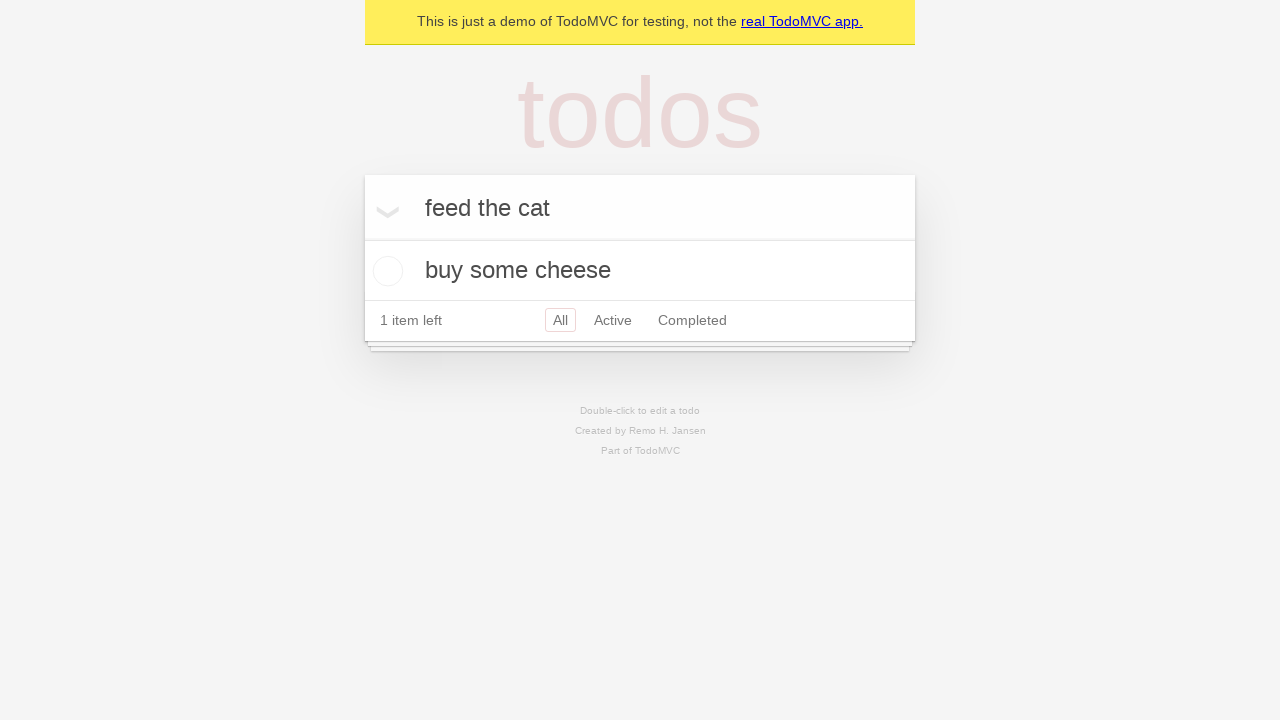

Pressed Enter to create second todo on .new-todo
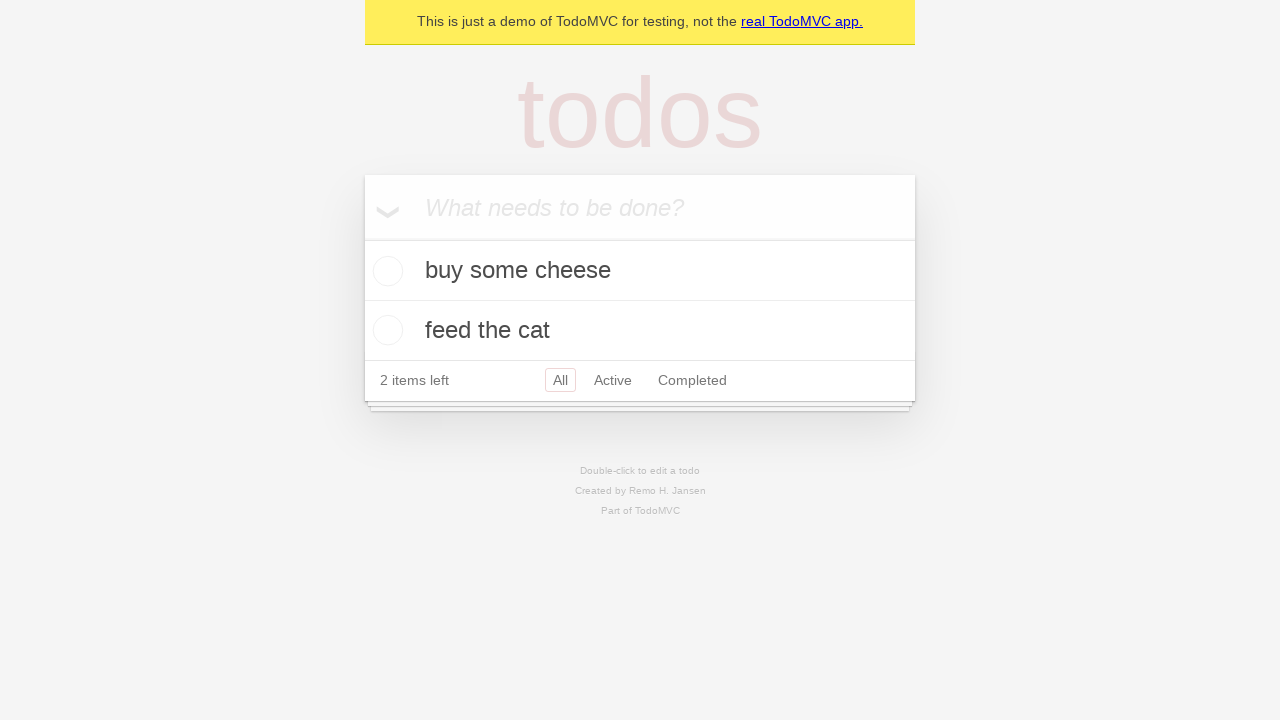

Waited for second todo to appear in list
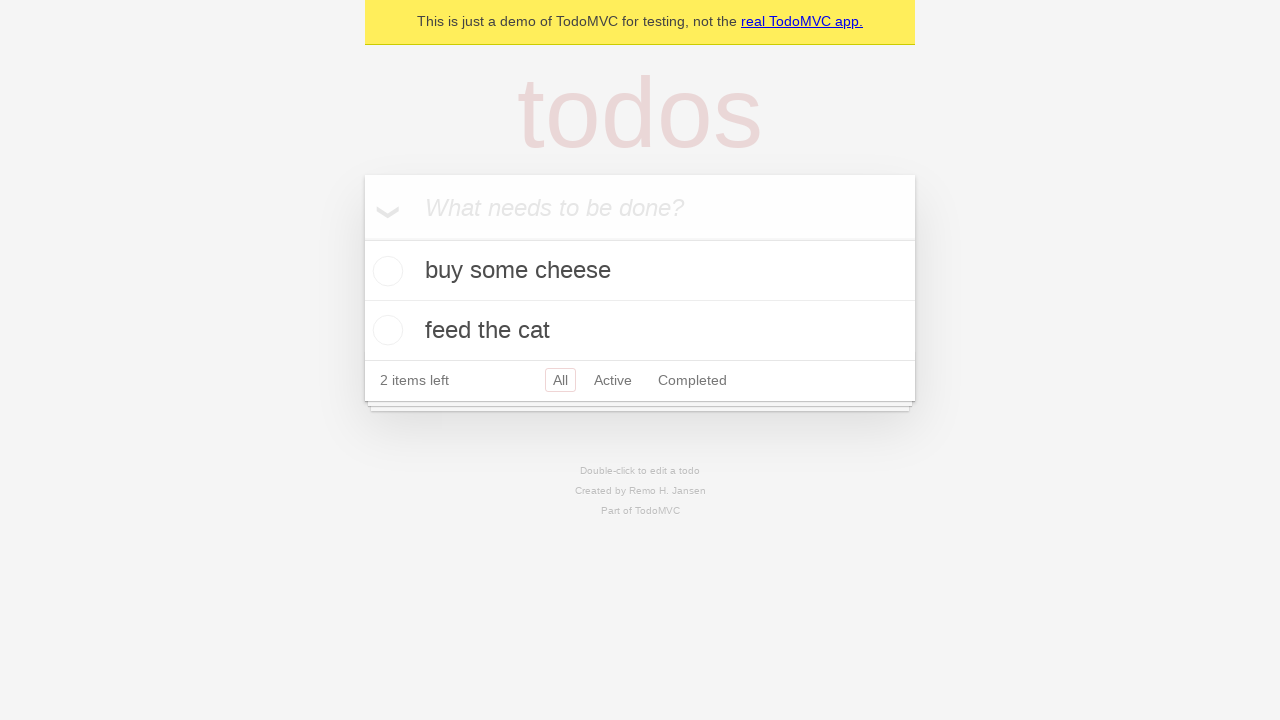

Checked the first todo item at (385, 271) on .todo-list li >> nth=0 >> .toggle
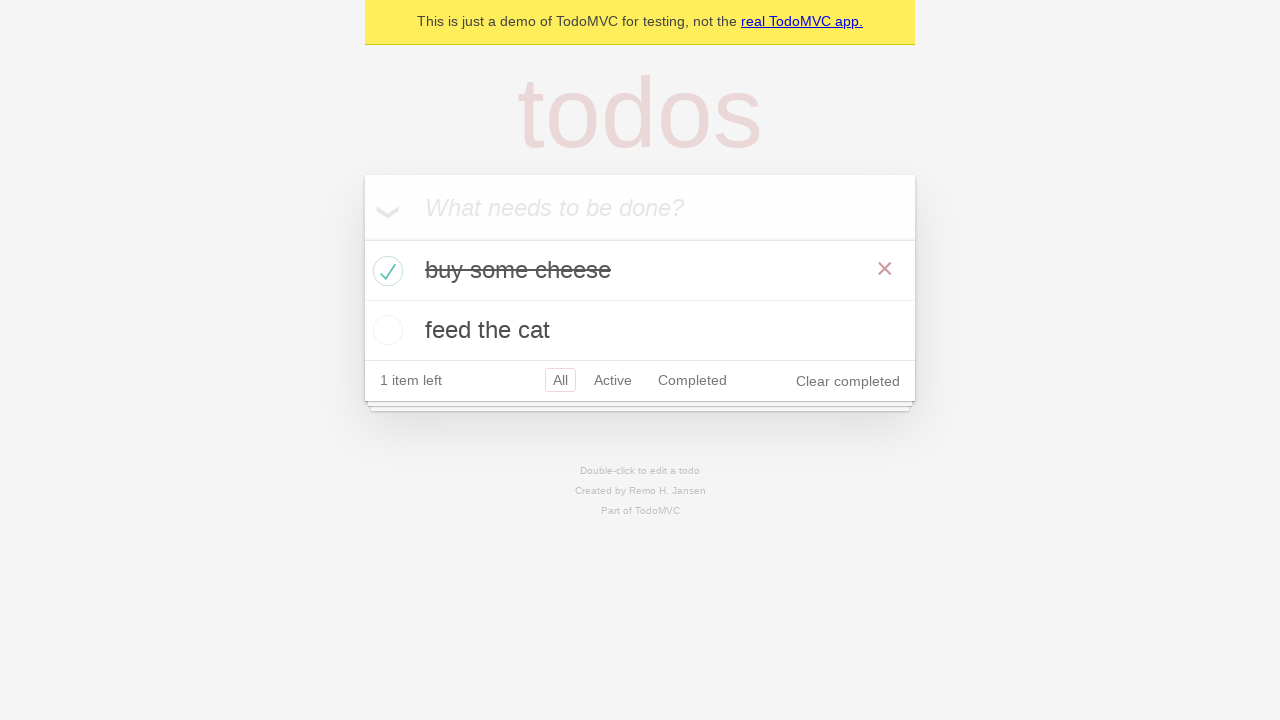

Reloaded the page
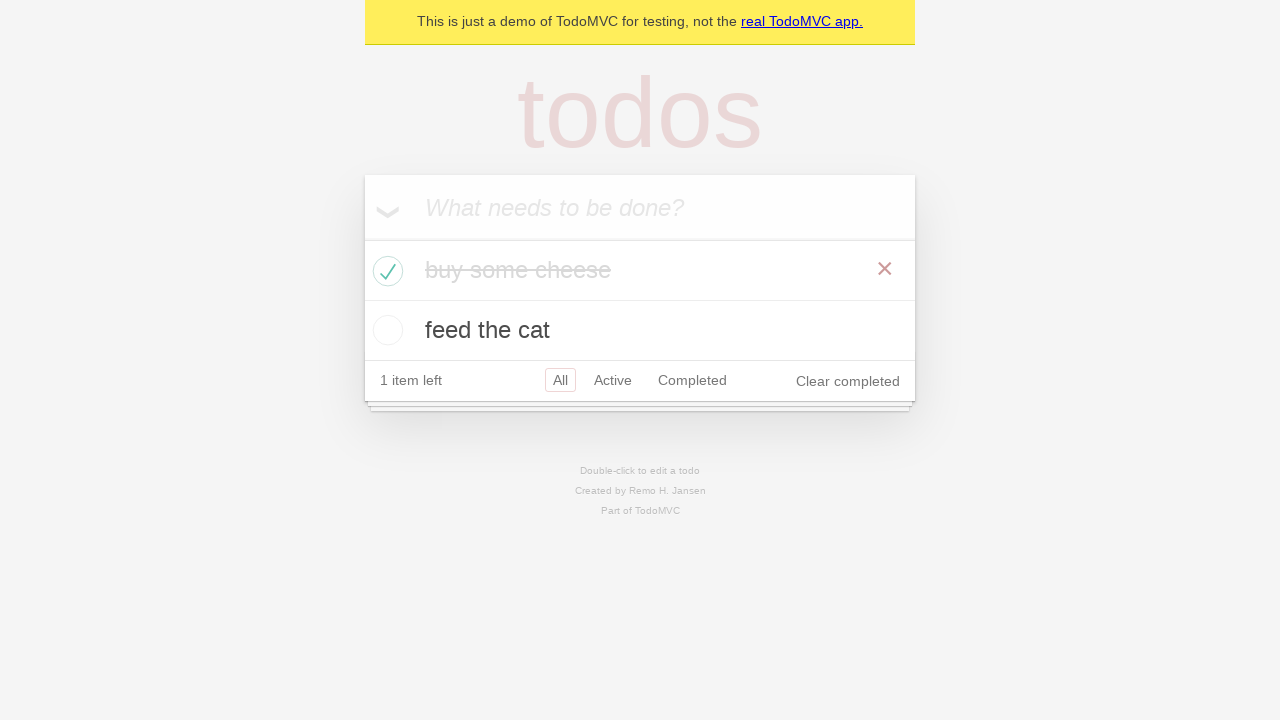

Waited for todo list to reappear after page reload
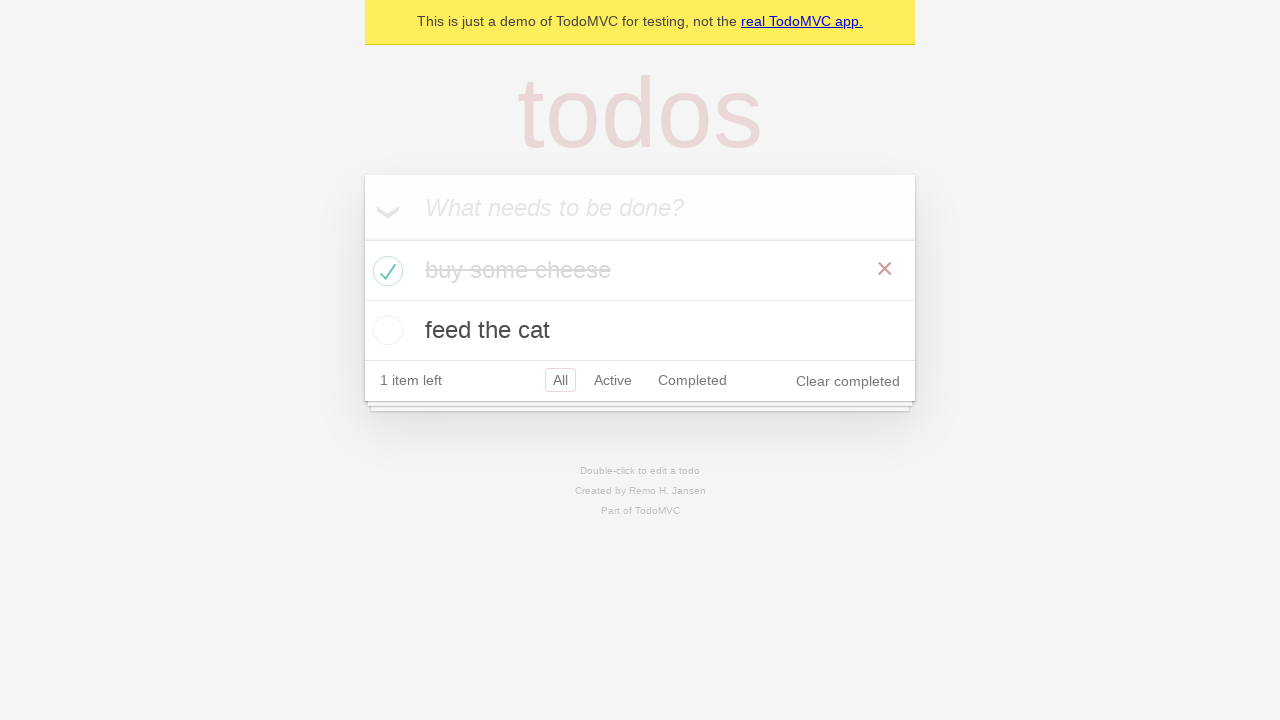

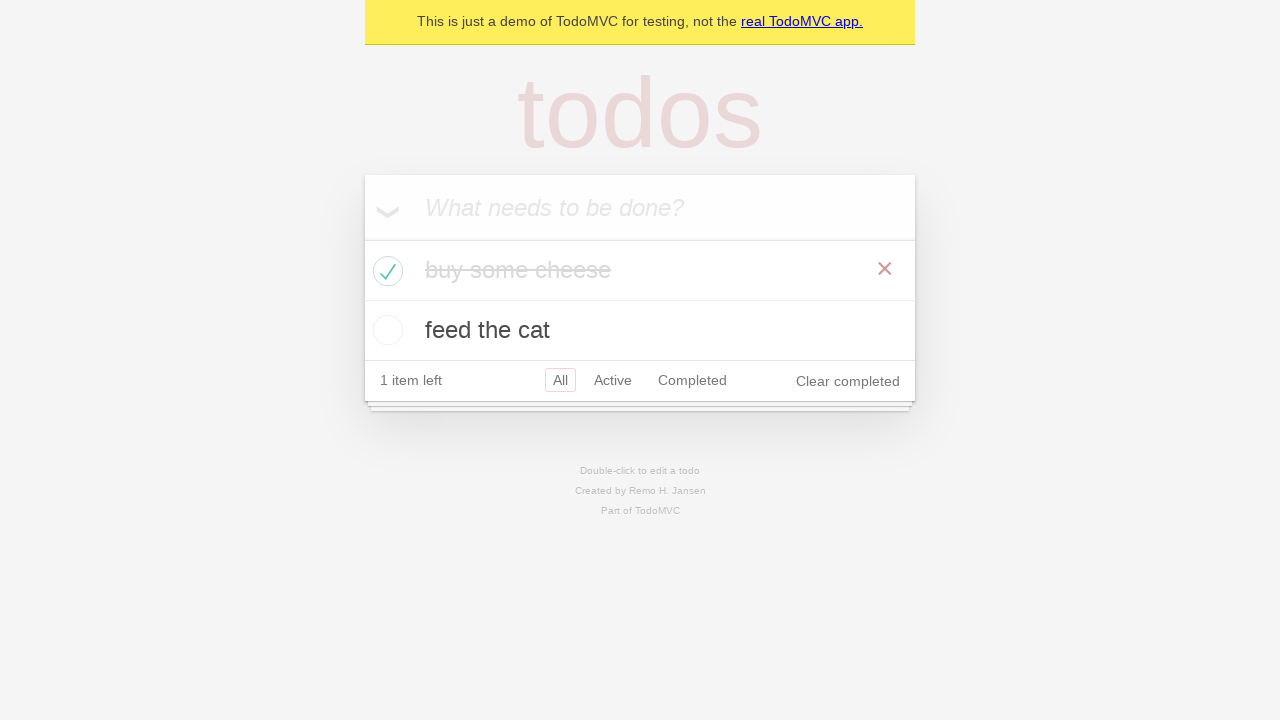